Tests drag and drop functionality on jQueryUI demo page by switching to an iframe and dragging an element onto a droppable target.

Starting URL: http://jqueryui.com/demos/droppable/

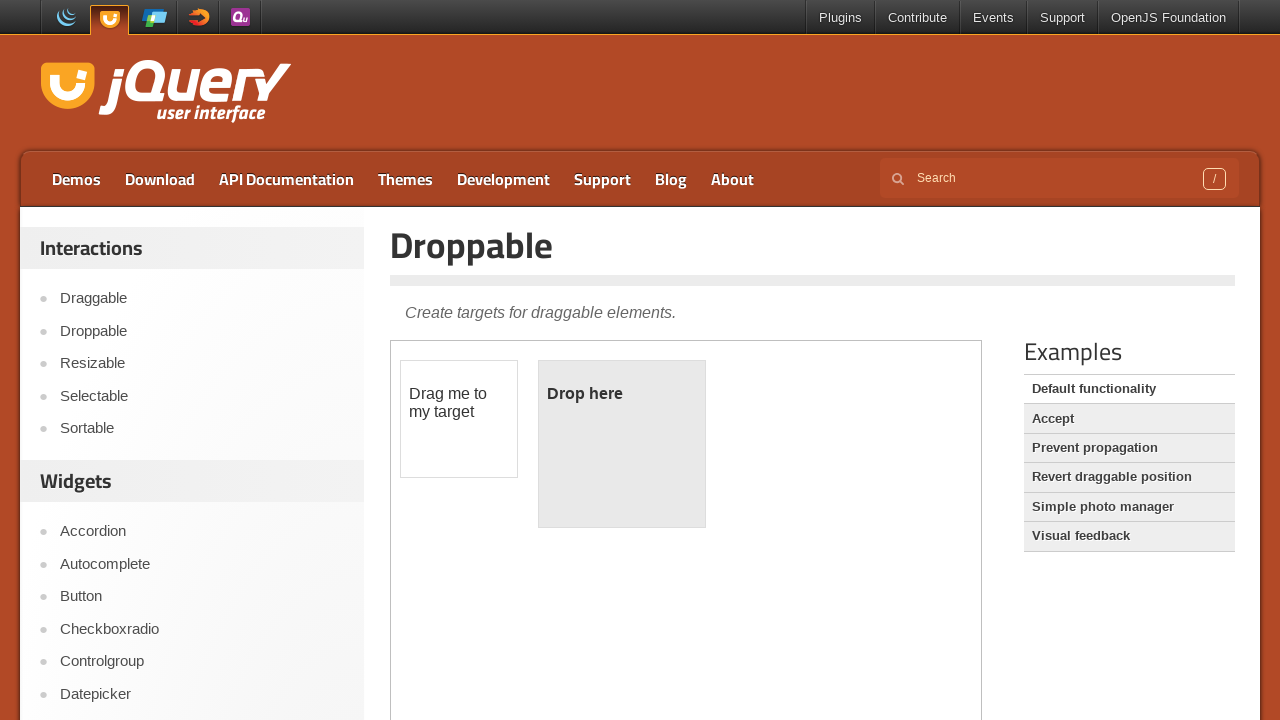

Located the demo iframe for jQueryUI droppable demo
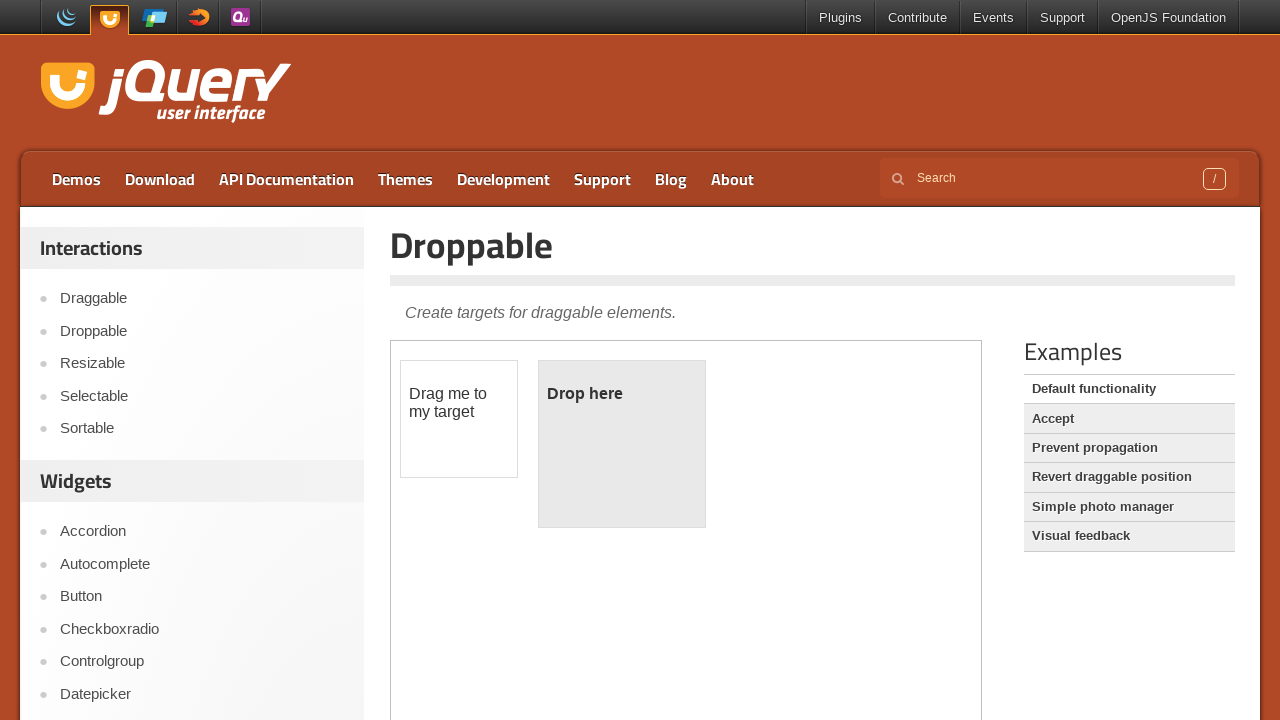

Draggable element (#draggable) is now visible
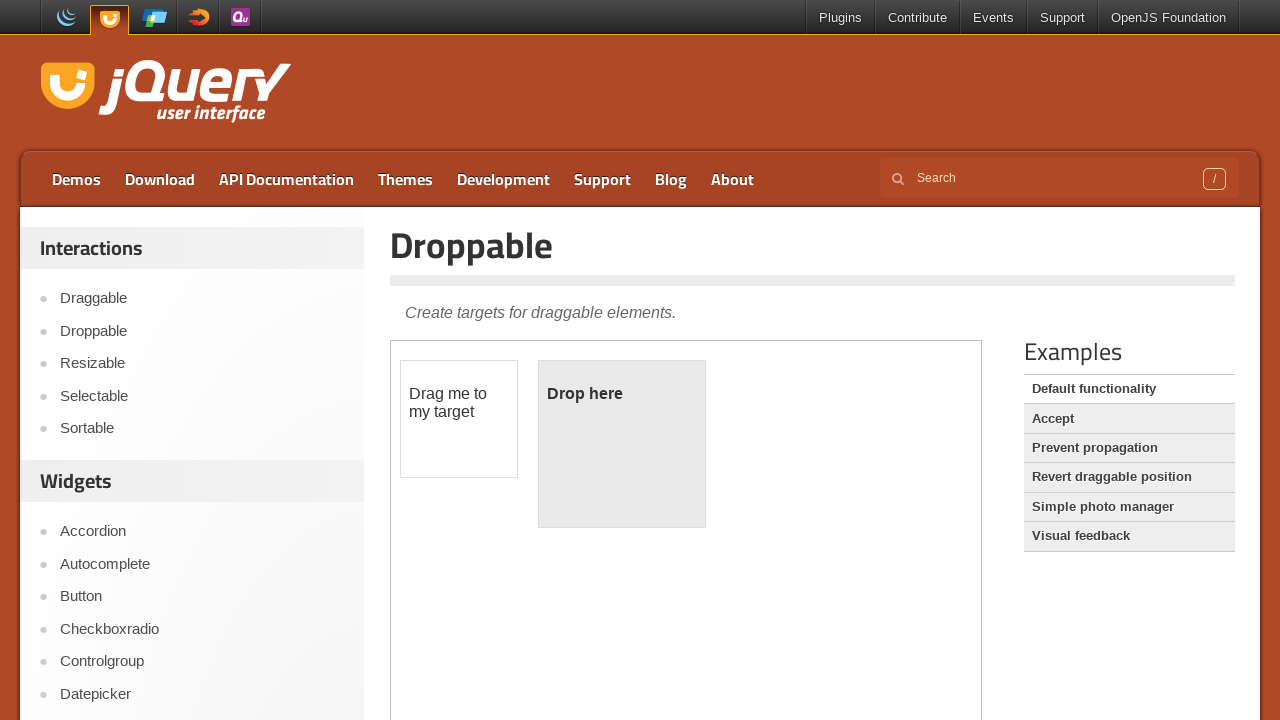

Droppable target element (#droppable) is now visible
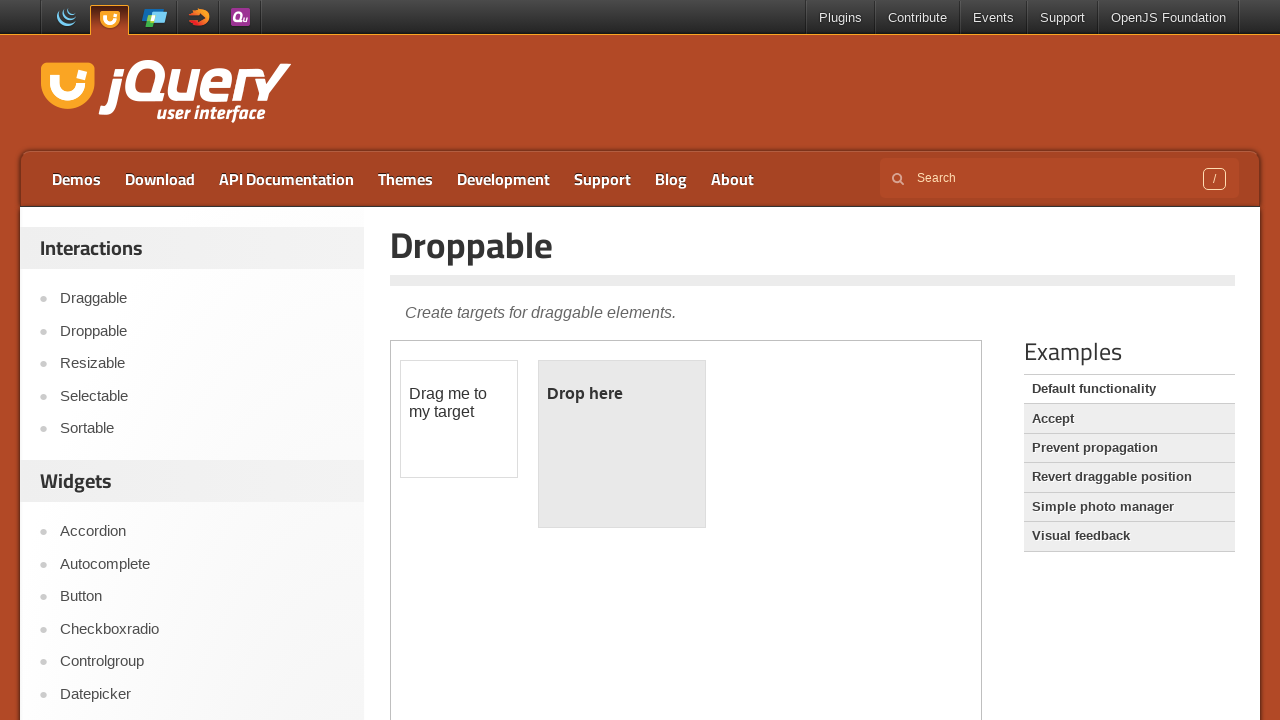

Dragged #draggable element onto #droppable target at (622, 444)
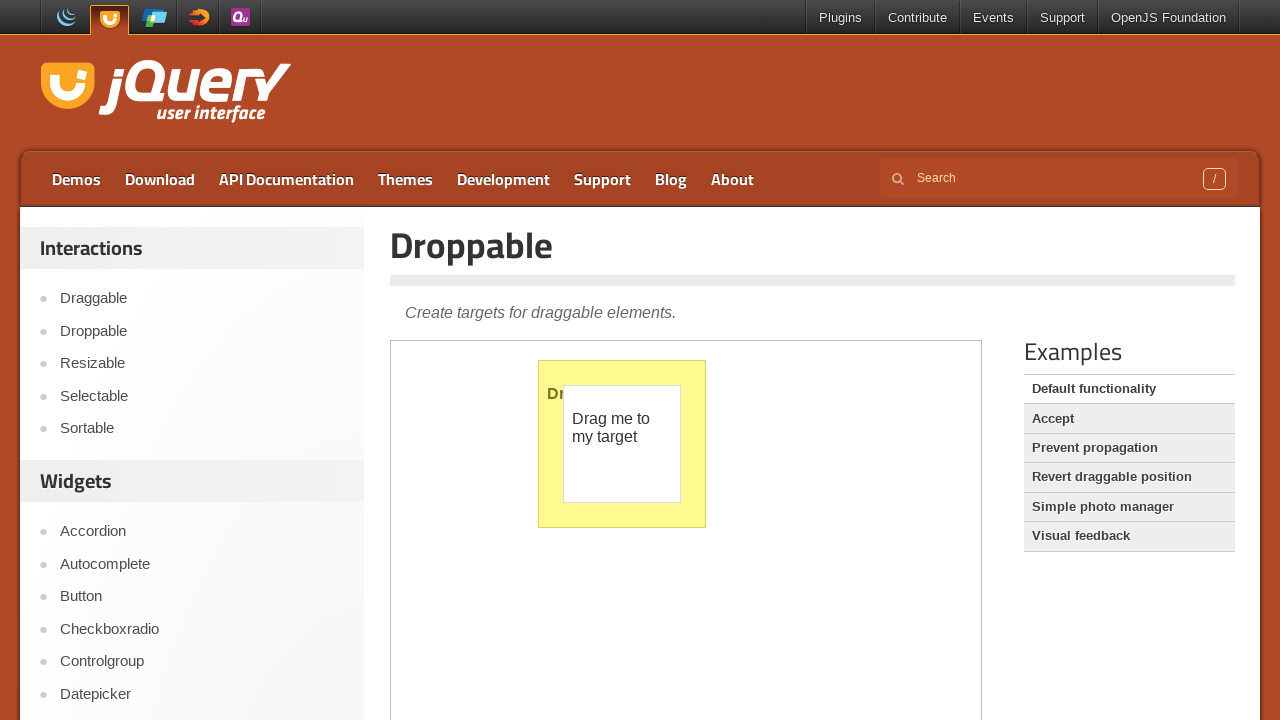

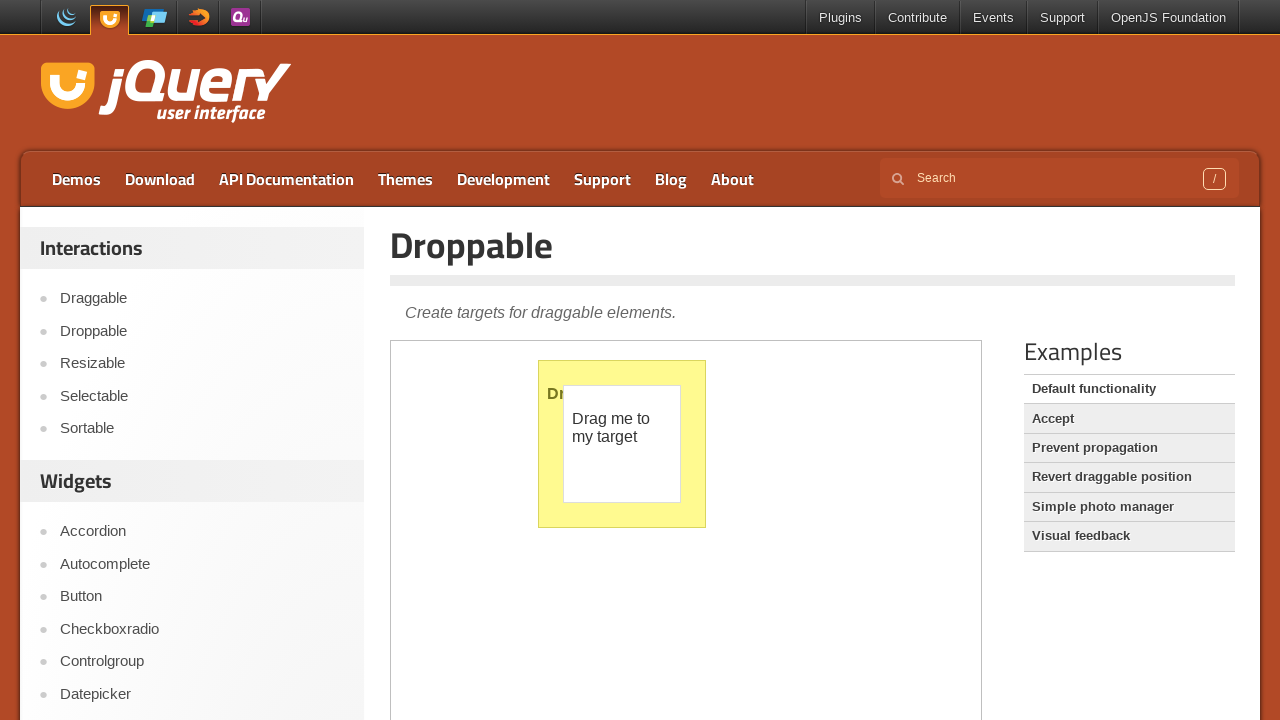